Tests completing a web form by filling personal information, selecting radio buttons, checkboxes, dropdown, and submitting the form

Starting URL: https://formy-project.herokuapp.com/

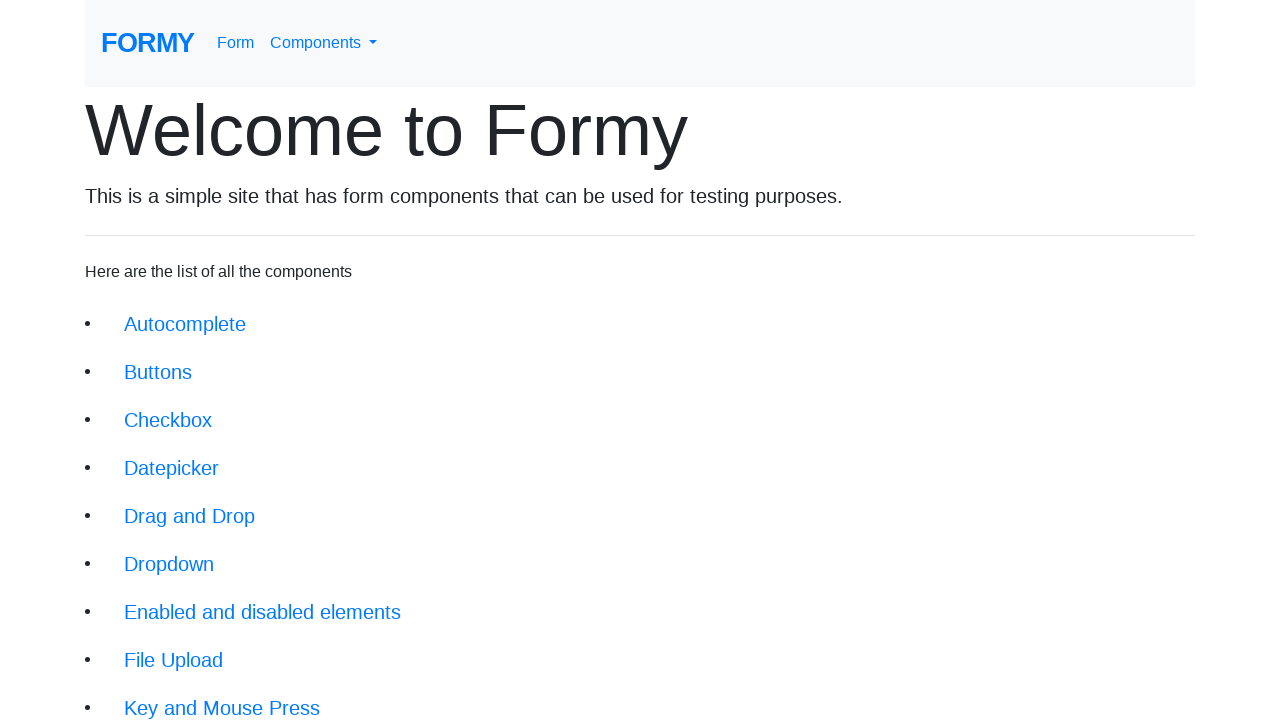

Clicked on form link at (236, 43) on a[href='/form']
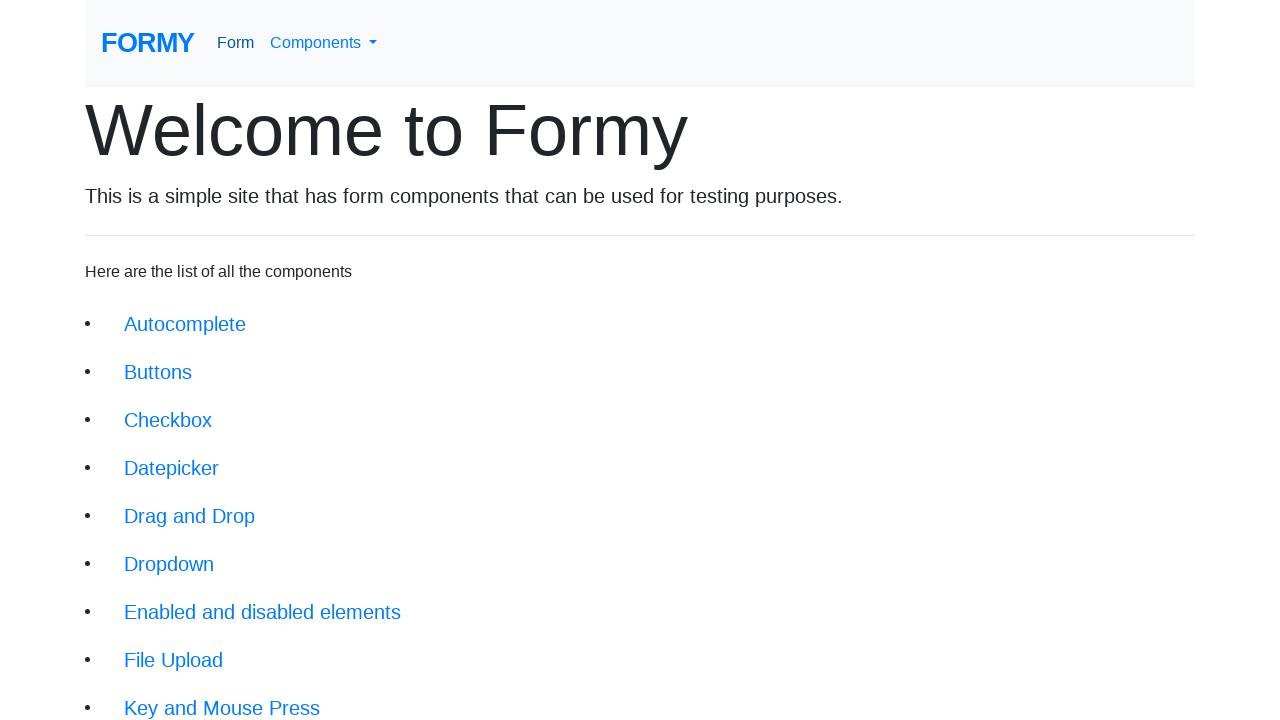

Filled first name field with 'John' on #first-name
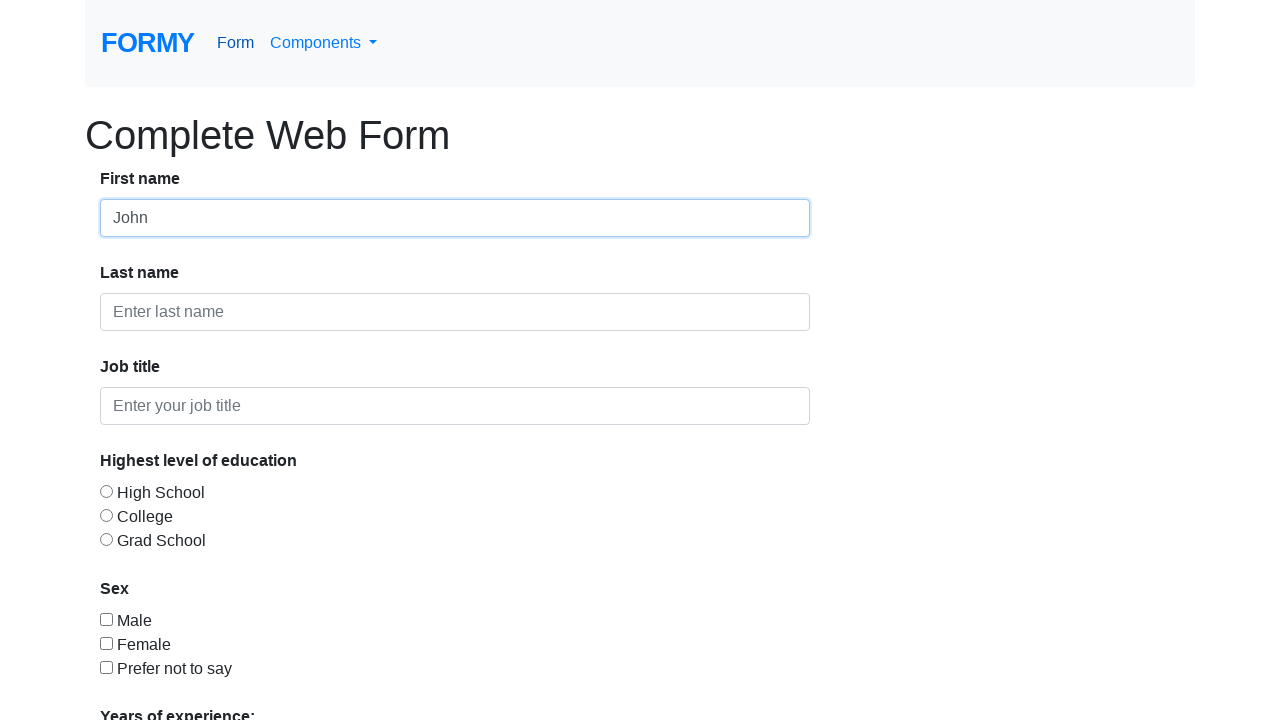

Filled last name field with 'Doe' on #last-name
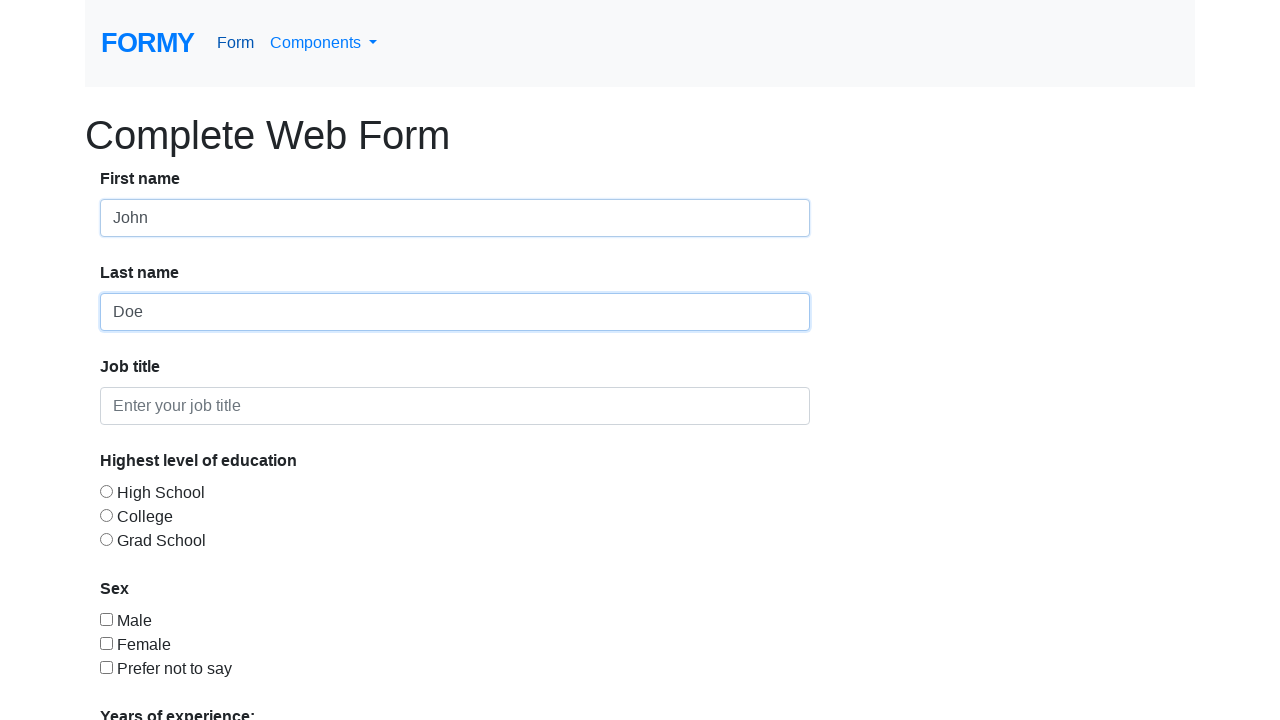

Filled job title field with 'Unemployed' on #job-title
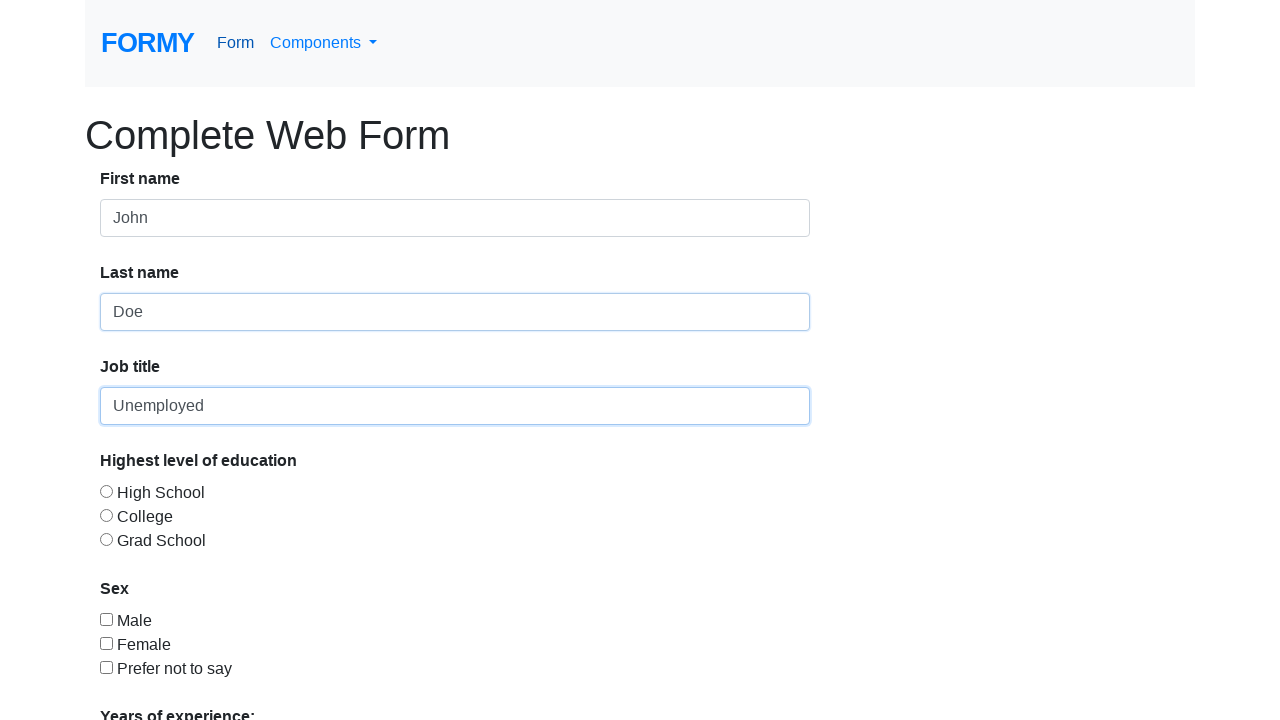

Selected education level radio button at (106, 539) on #radio-button-3
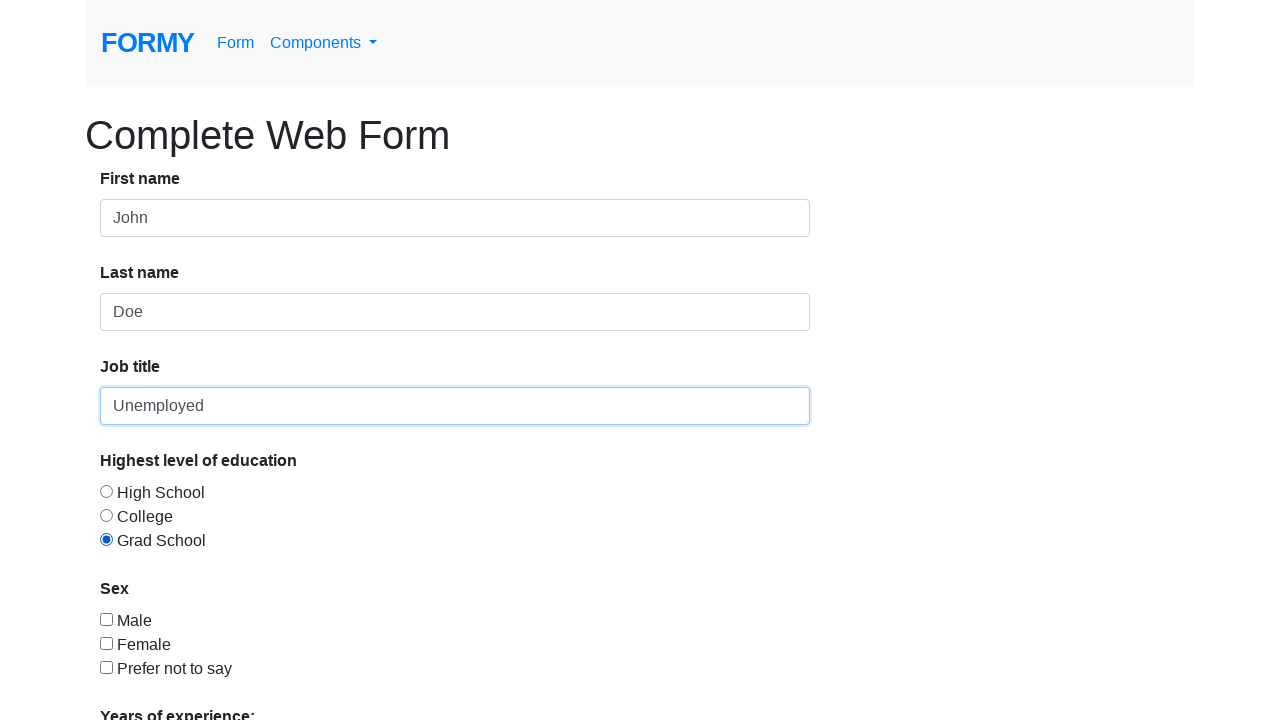

Checked checkbox option at (106, 667) on #checkbox-3
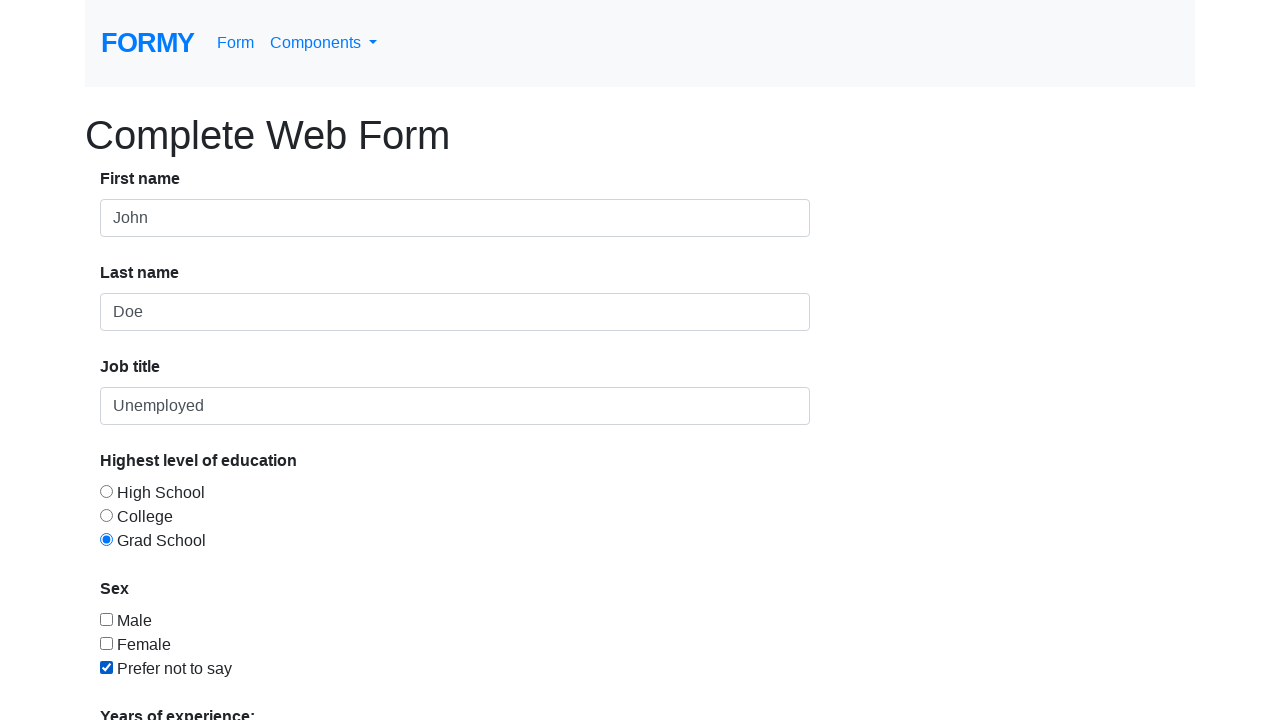

Selected option from dropdown menu on #select-menu
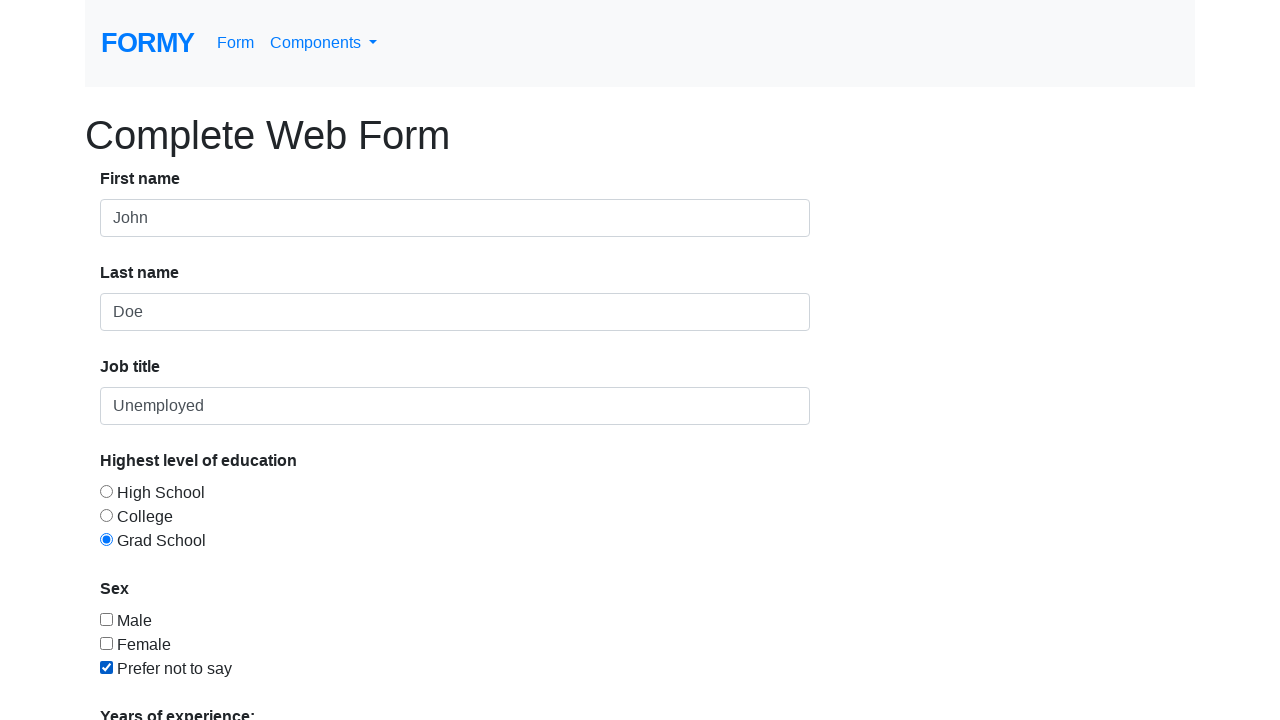

Clicked submit button at (148, 680) on a[href='/thanks']
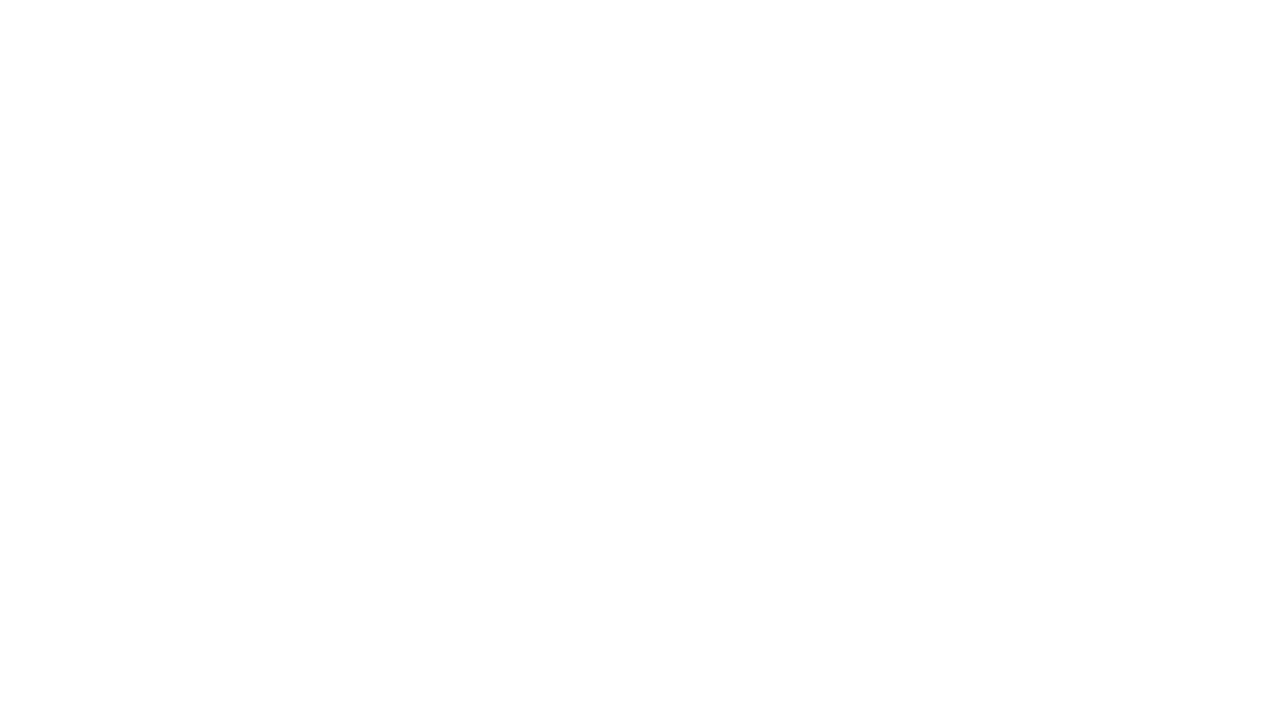

Success alert message appeared
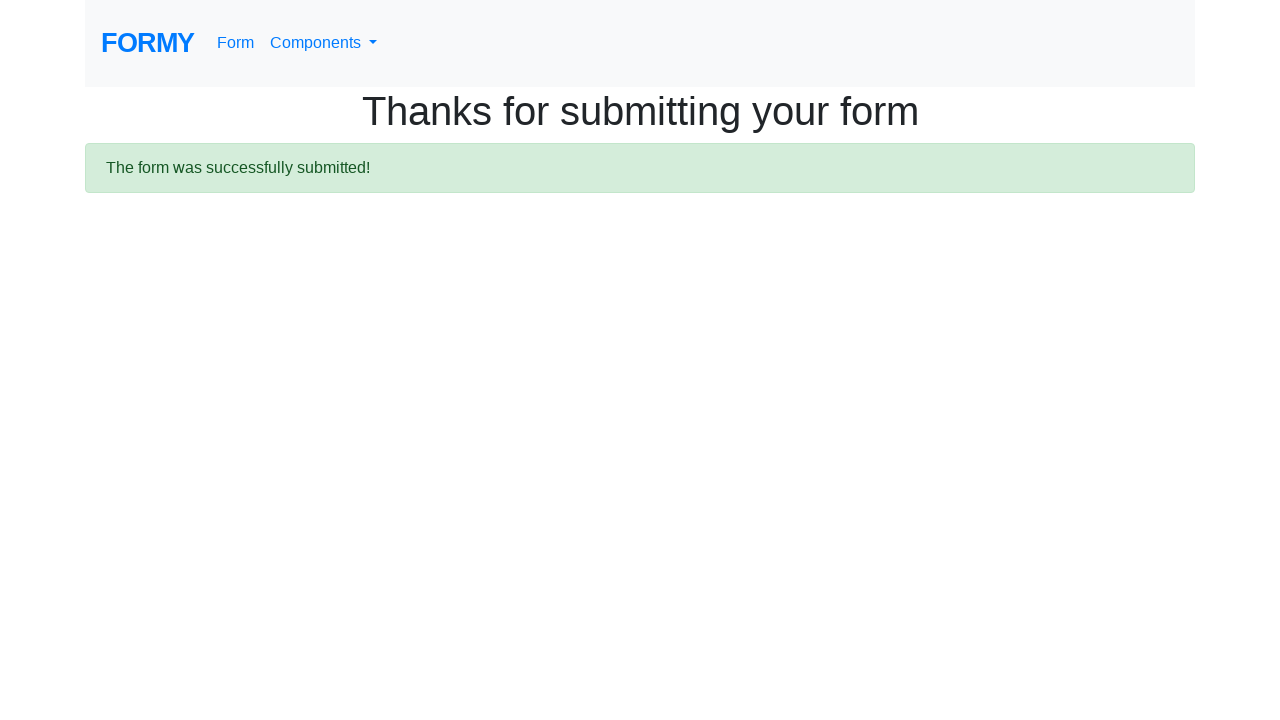

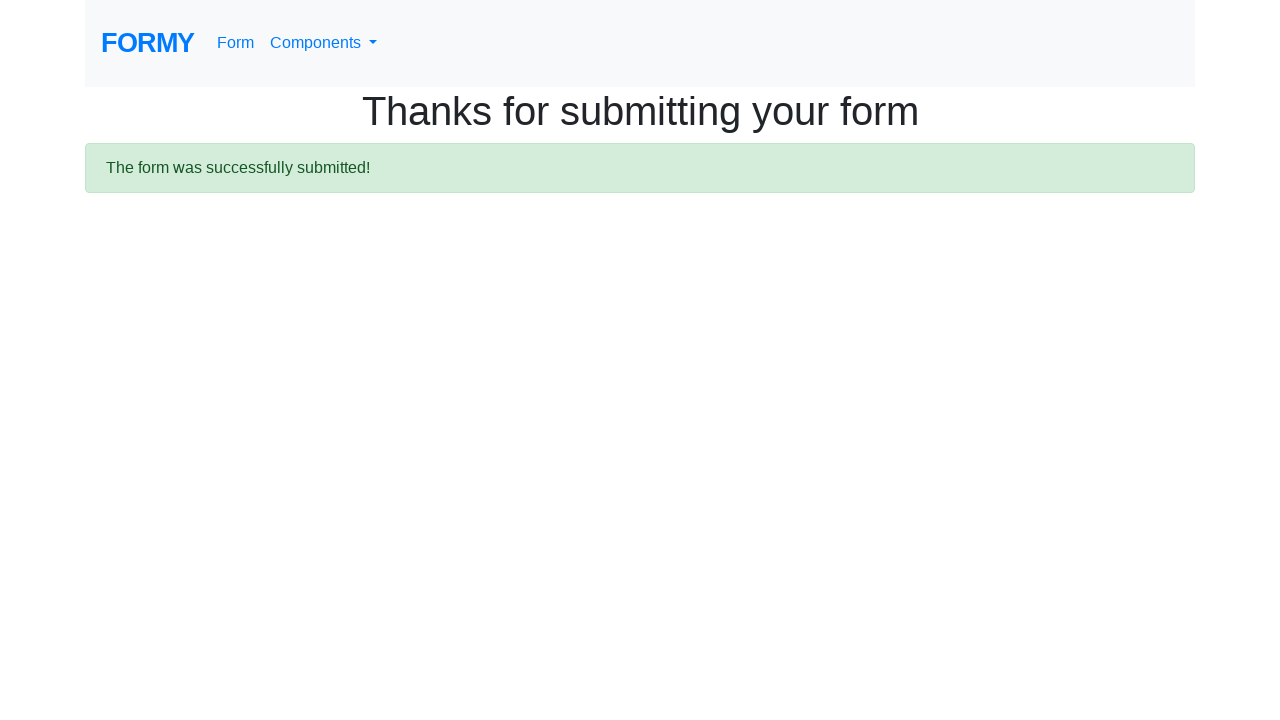